Tests scrolling functionality by scrolling to the bottom of the page using JavaScript execution

Starting URL: https://the-internet.herokuapp.com/

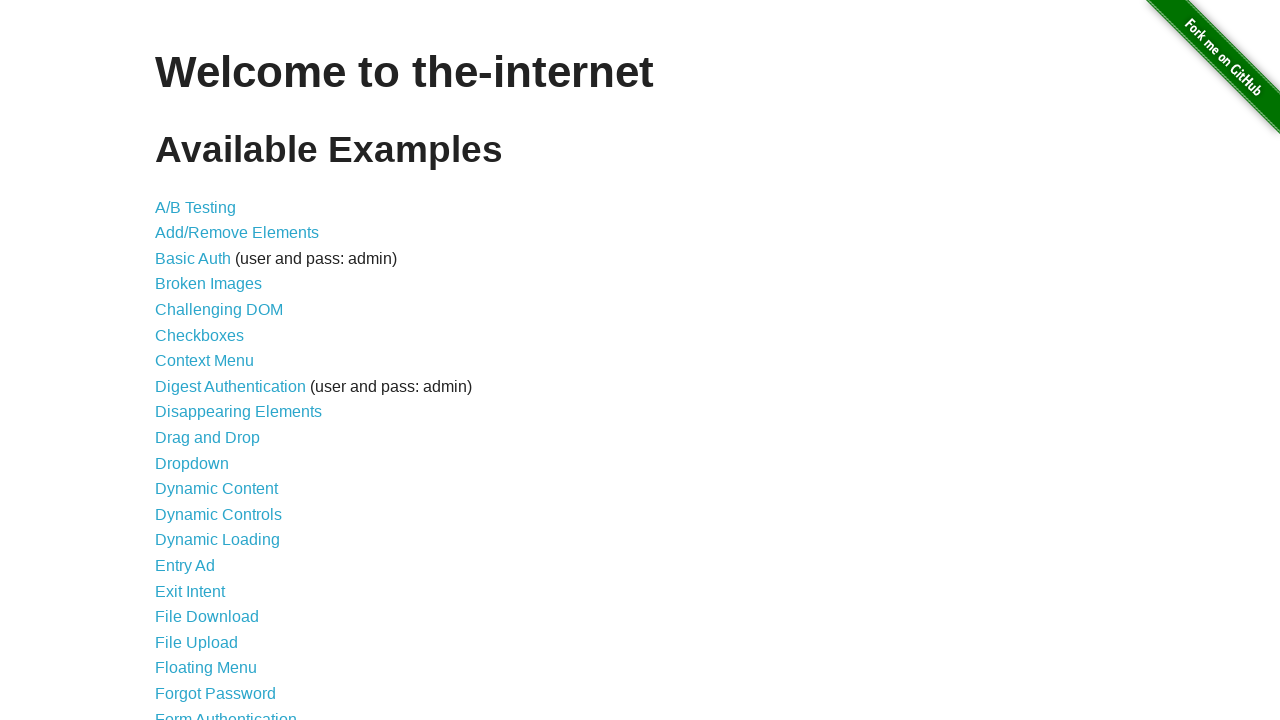

Scrolled to the bottom of the page using JavaScript
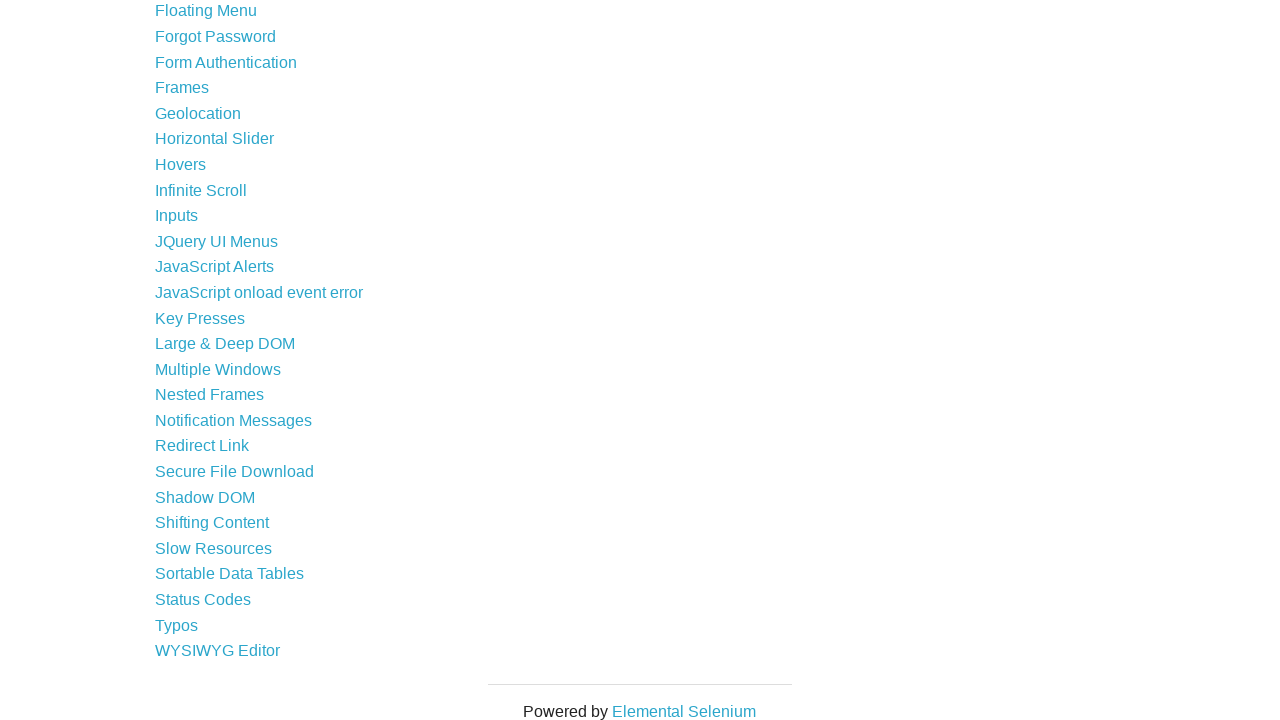

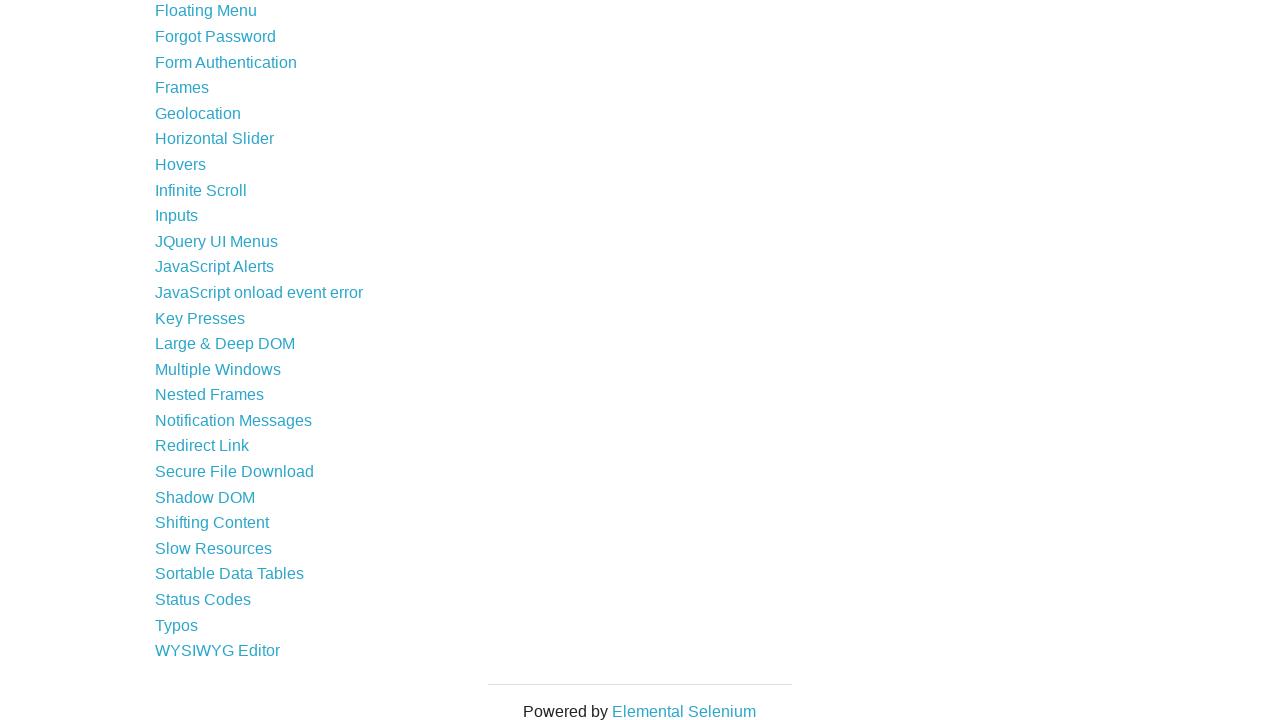